Navigates to a droppable demo page and retrieves the window dimensions using JavaScript

Starting URL: https://demoqa.com/droppable

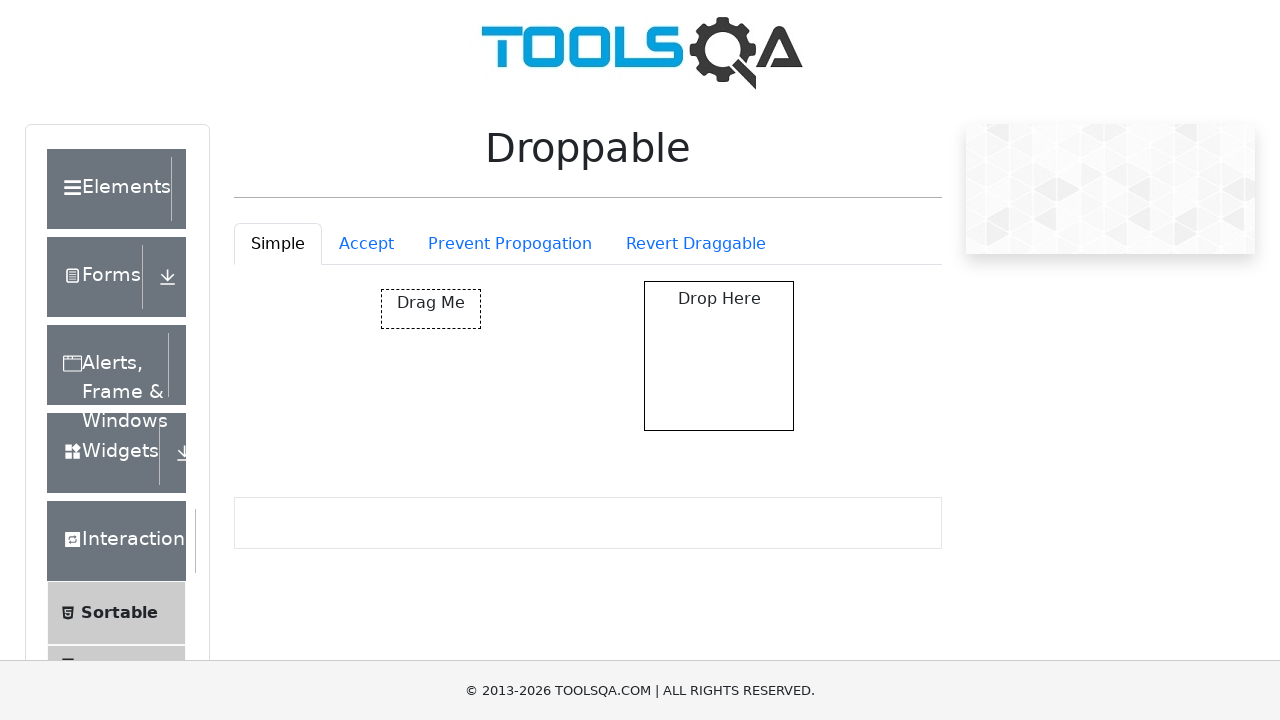

Navigated to droppable demo page
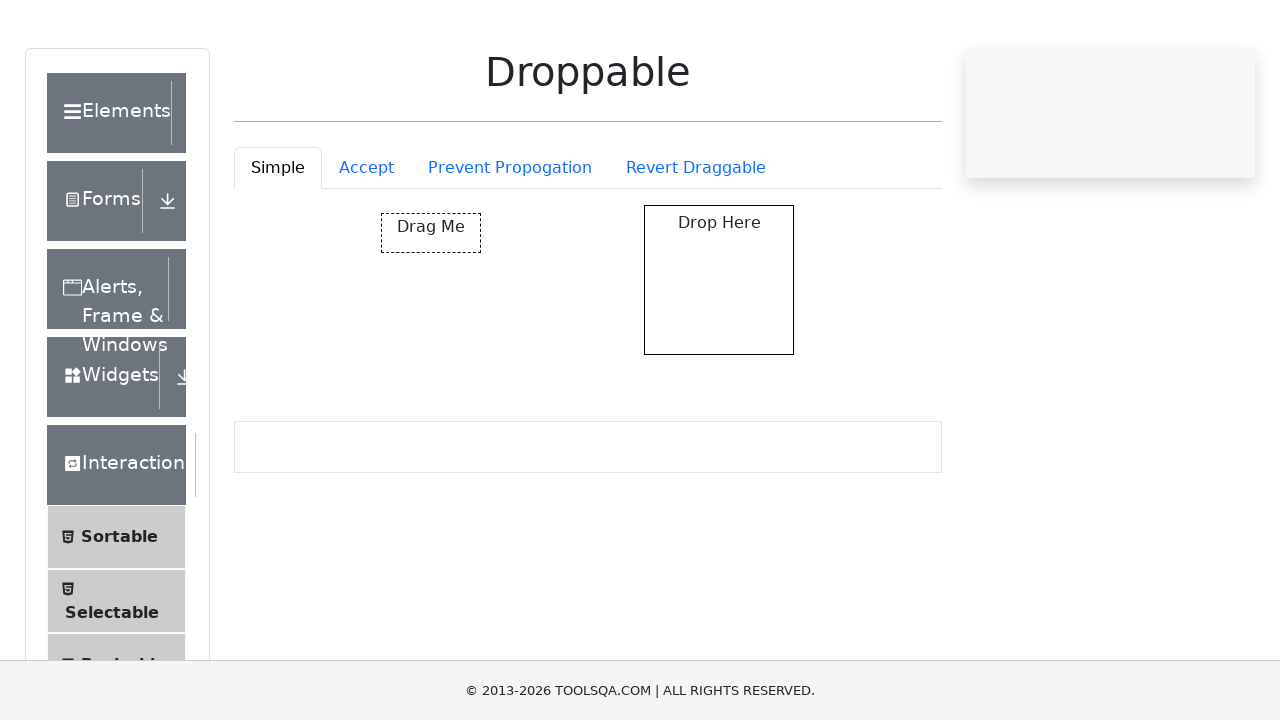

Retrieved window inner height using JavaScript
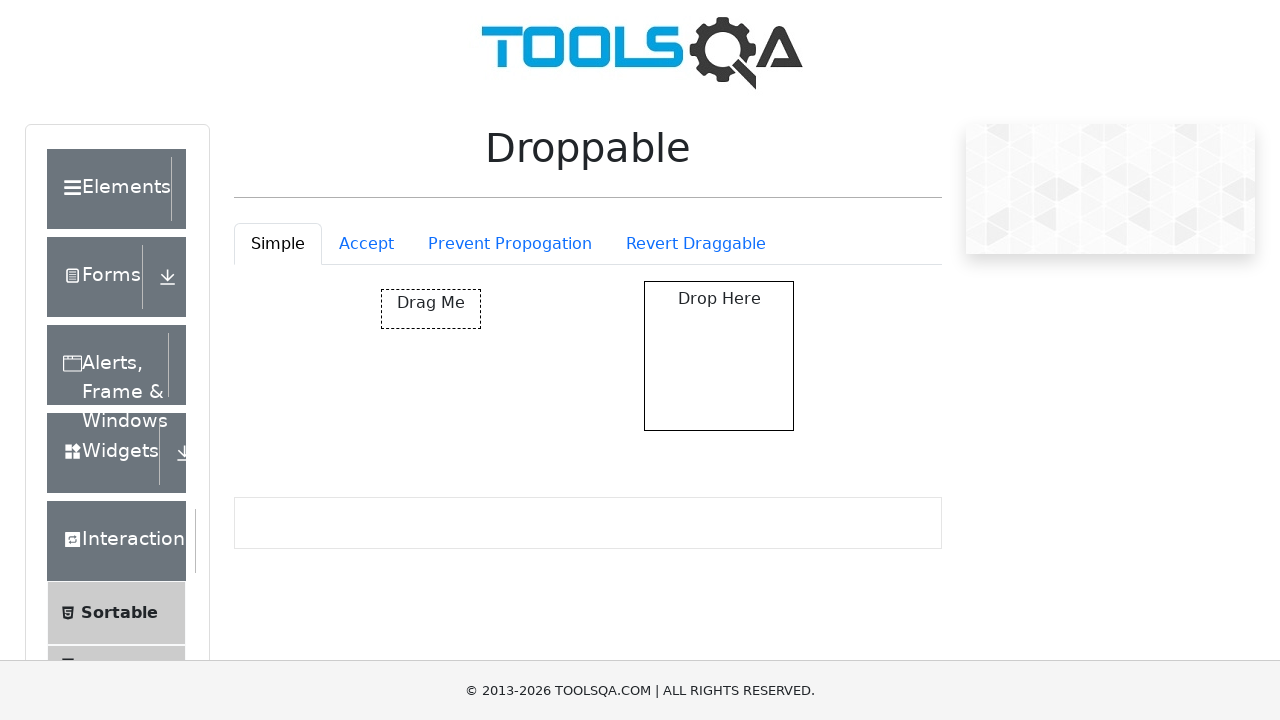

Retrieved window inner width using JavaScript
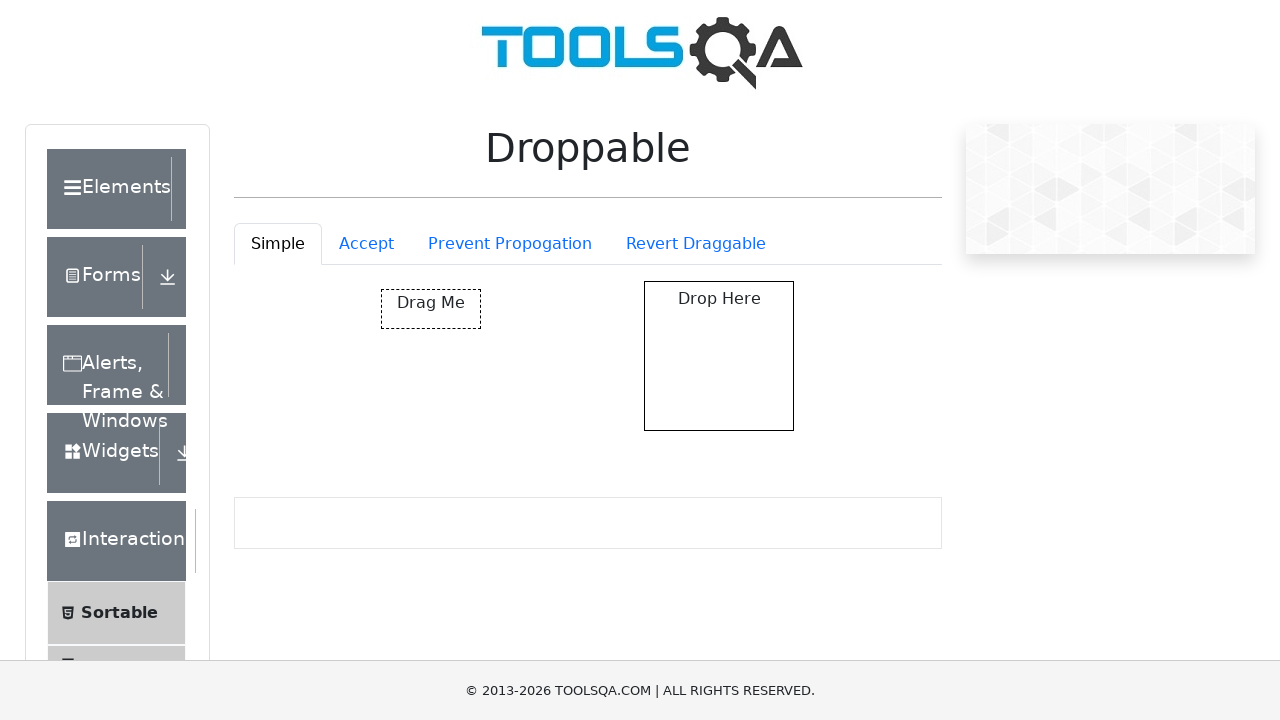

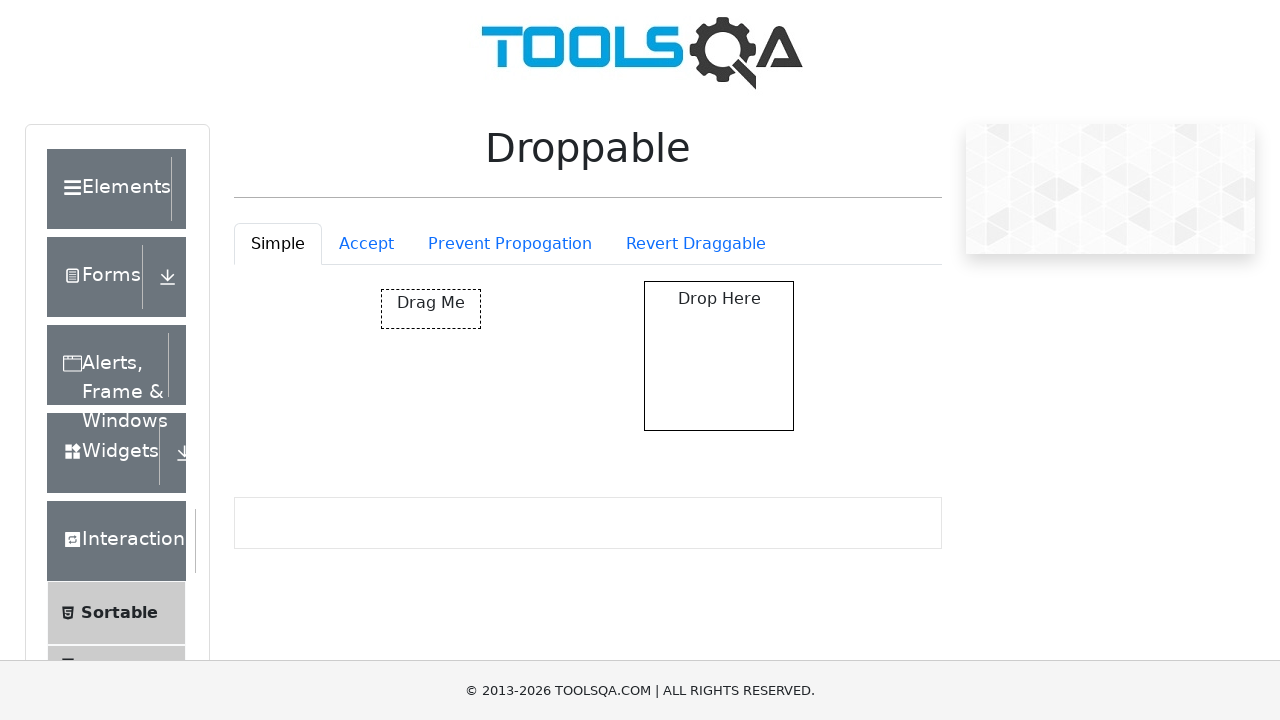